Tests a practice form by selecting a gender radio button and filling a subjects autocomplete field

Starting URL: https://demoqa.com/automation-practice-form

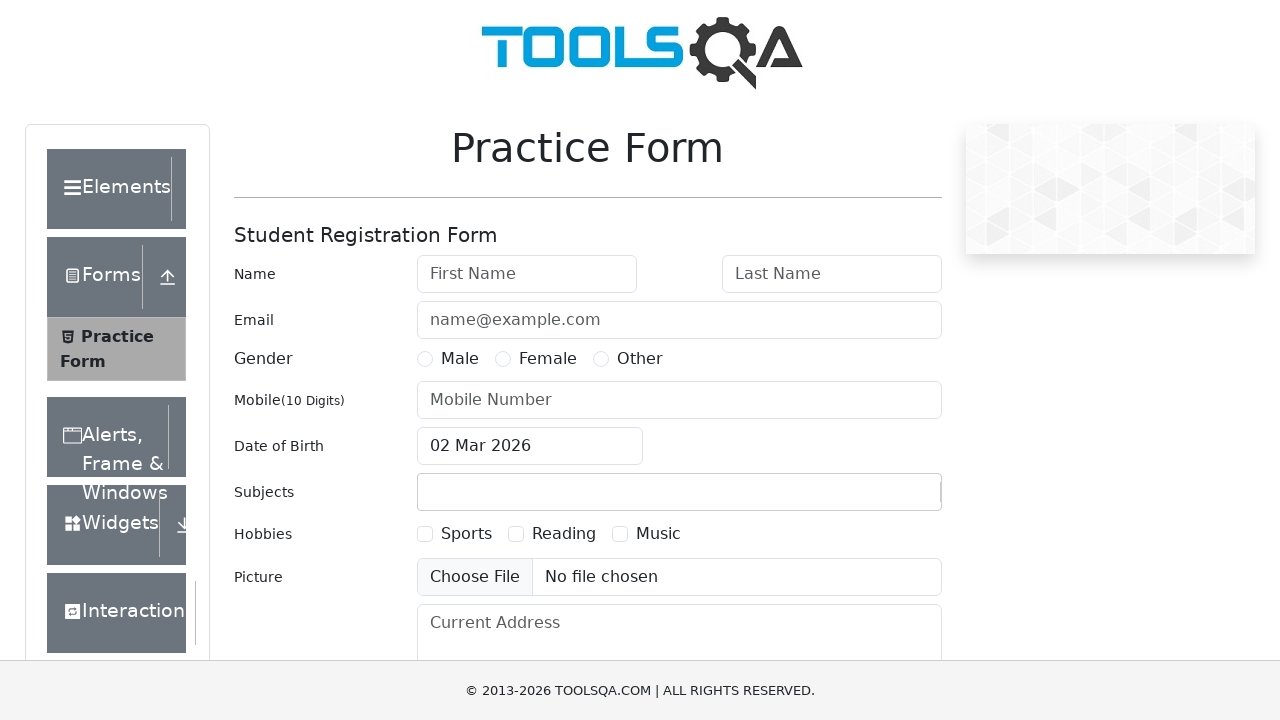

Clicked 'Male' gender radio button at (460, 359) on internal:text="Male"s
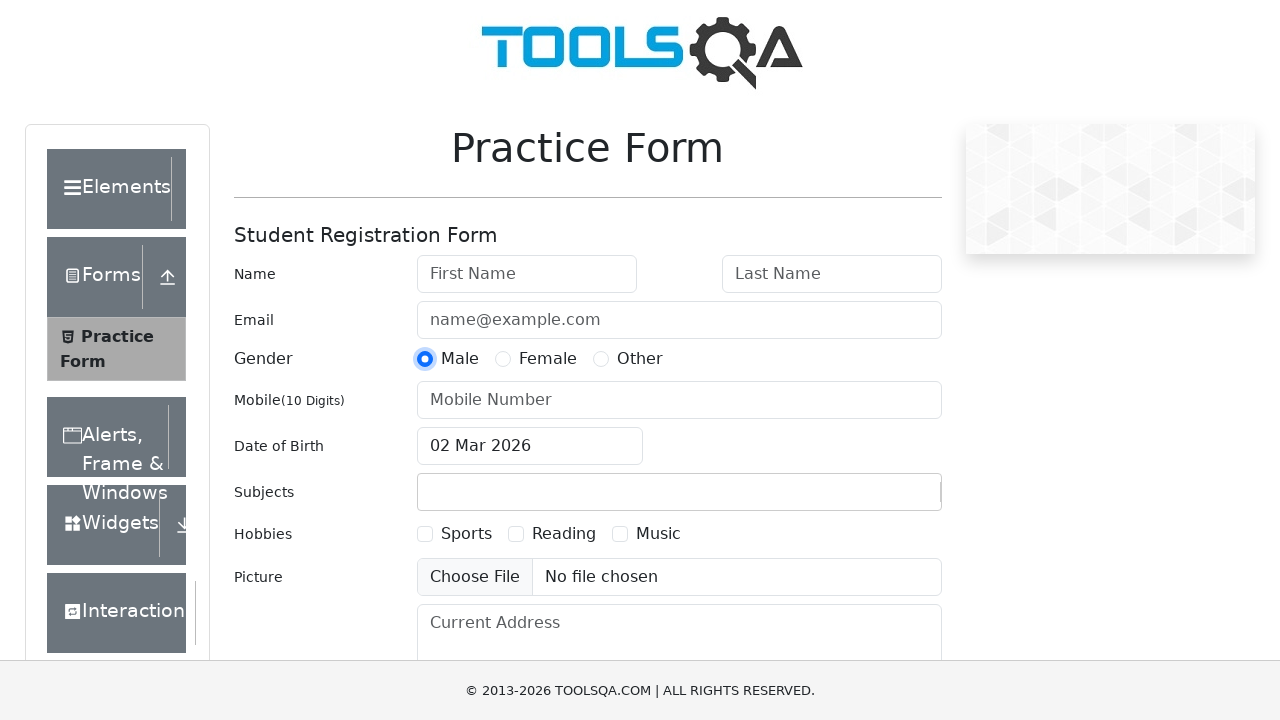

Clicked on subjects autocomplete container at (679, 492) on .subjects-auto-complete__value-container
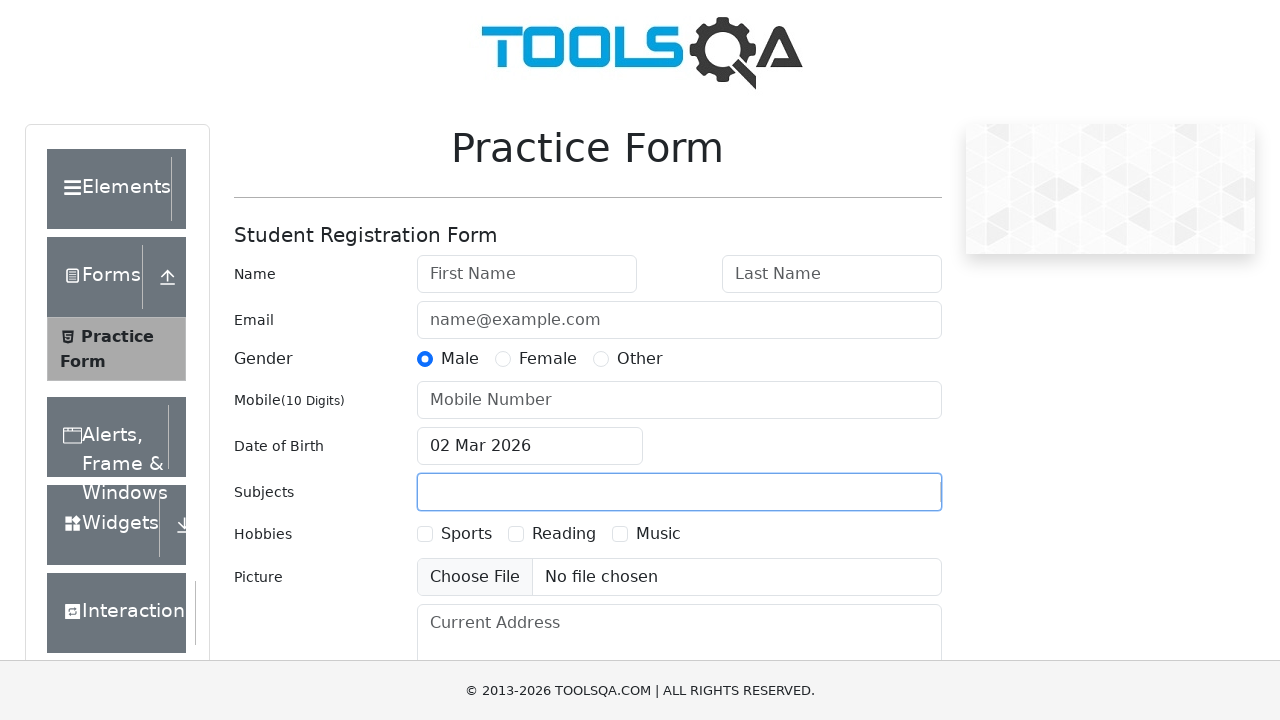

Filled subjects input field with 'en' on #subjectsInput
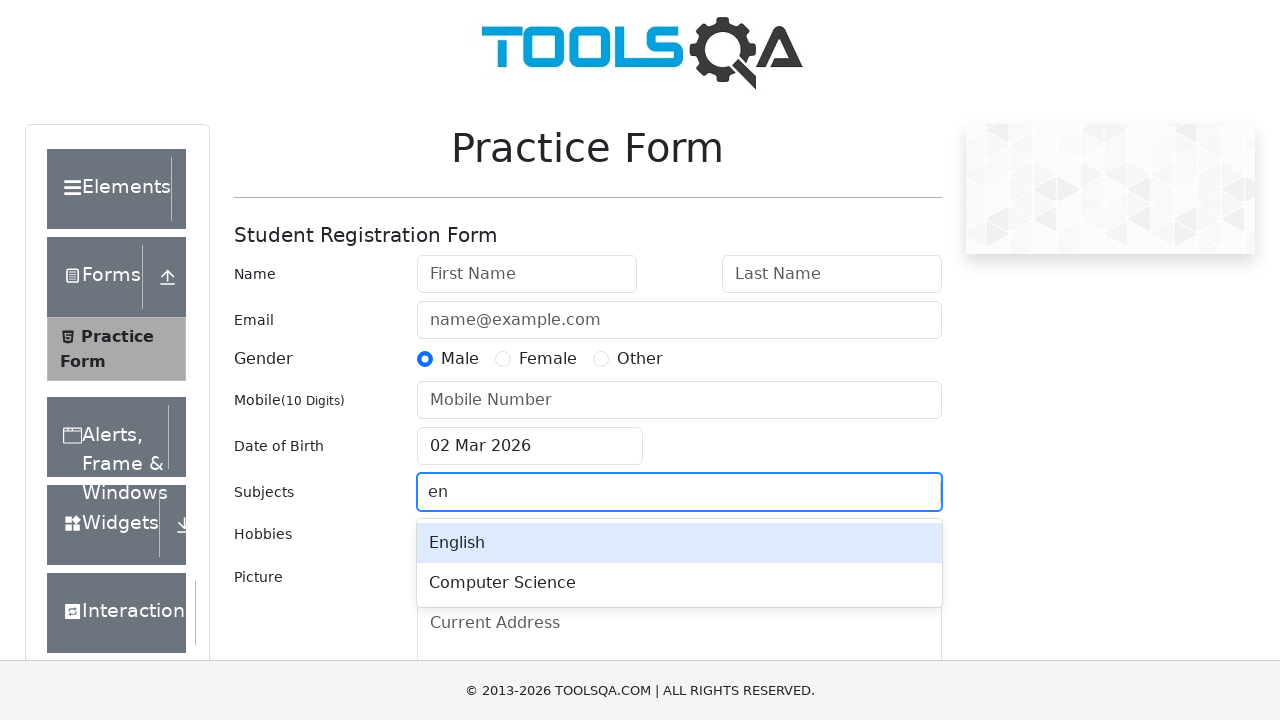

Selected first suggestion from subjects dropdown at (679, 543) on #react-select-2-option-0
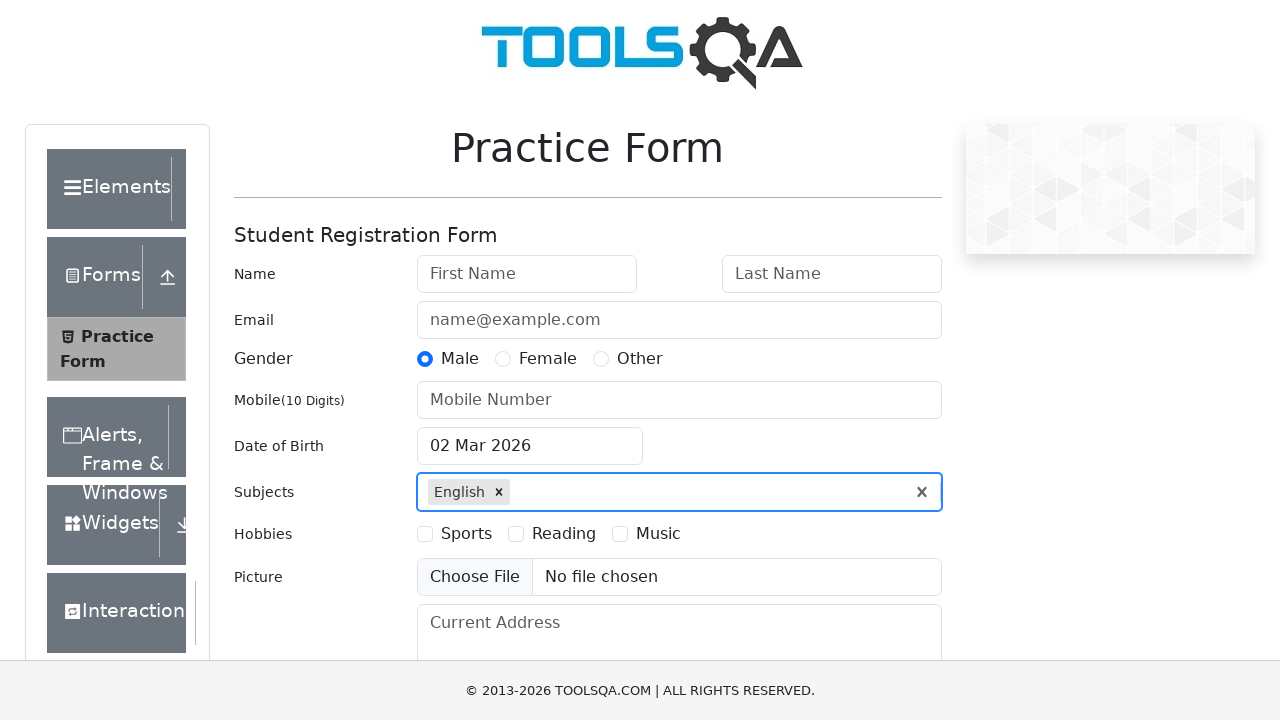

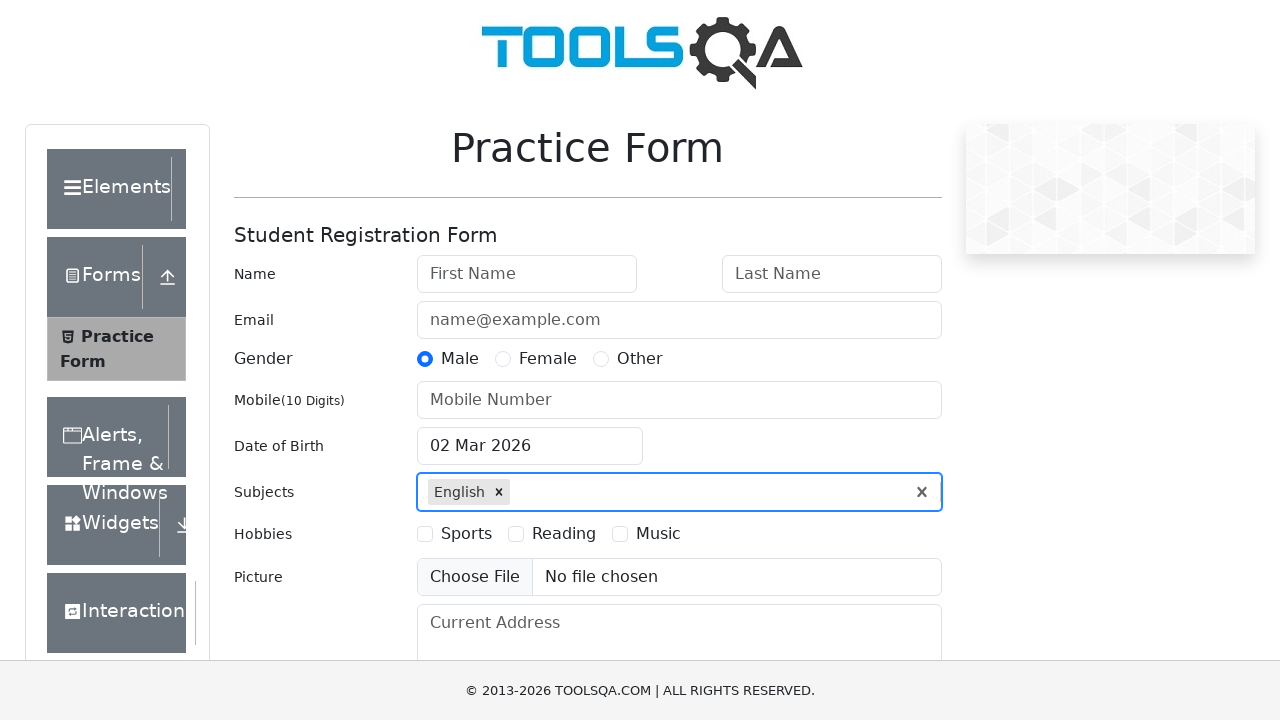